Tests mouse interaction functionality by clicking an element and performing back button mouse actions using ActionBuilder

Starting URL: https://awesomeqa.com/selenium/mouse_interaction.html

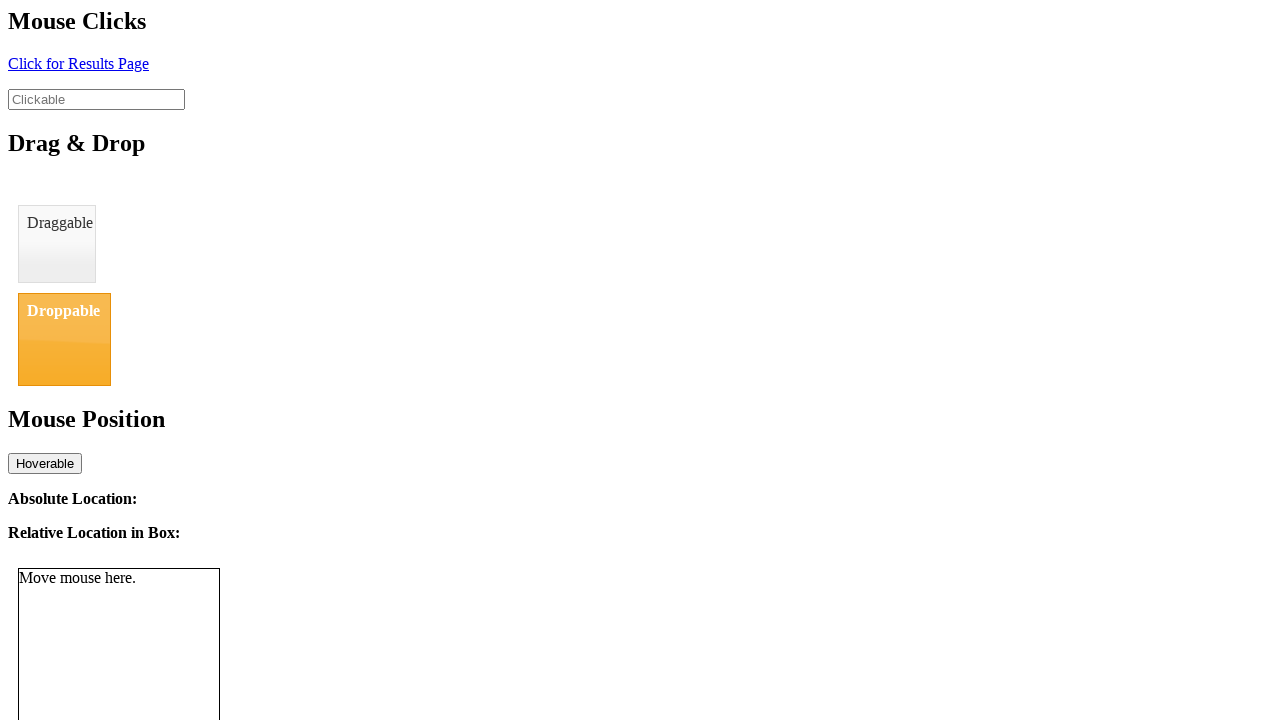

Clicked the click element at (78, 63) on #click
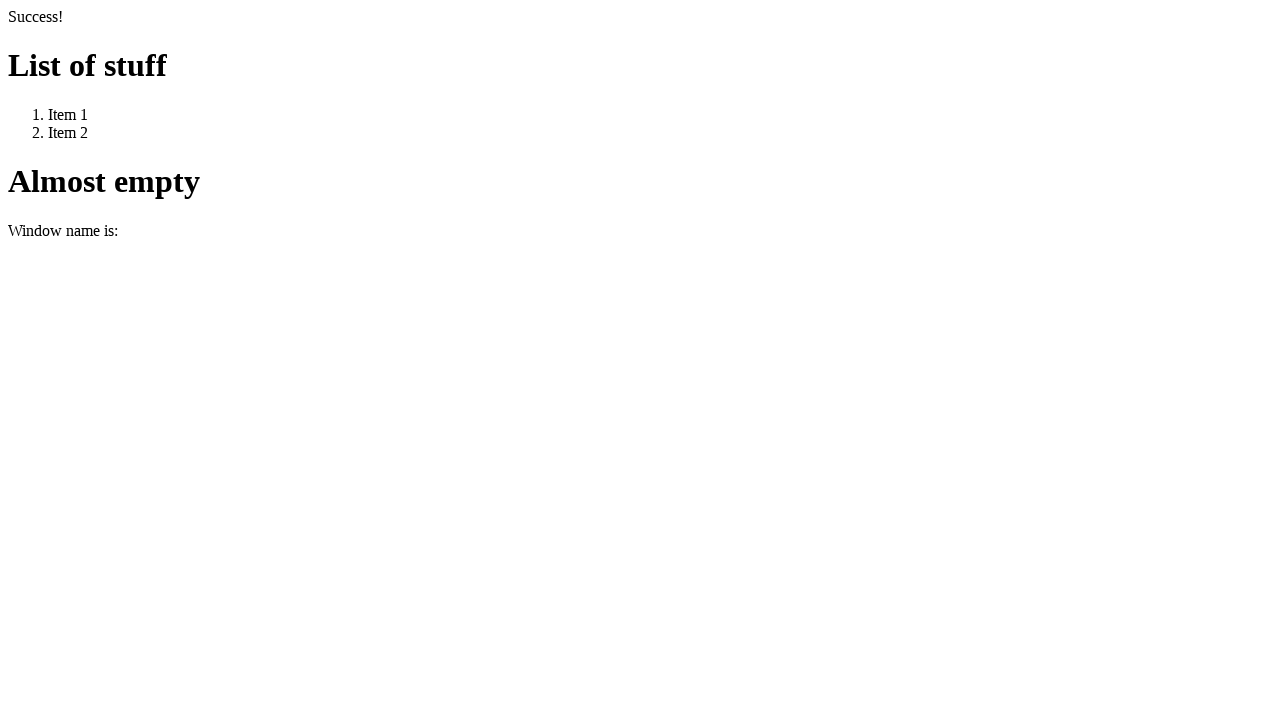

Navigated back in browser history (first back action)
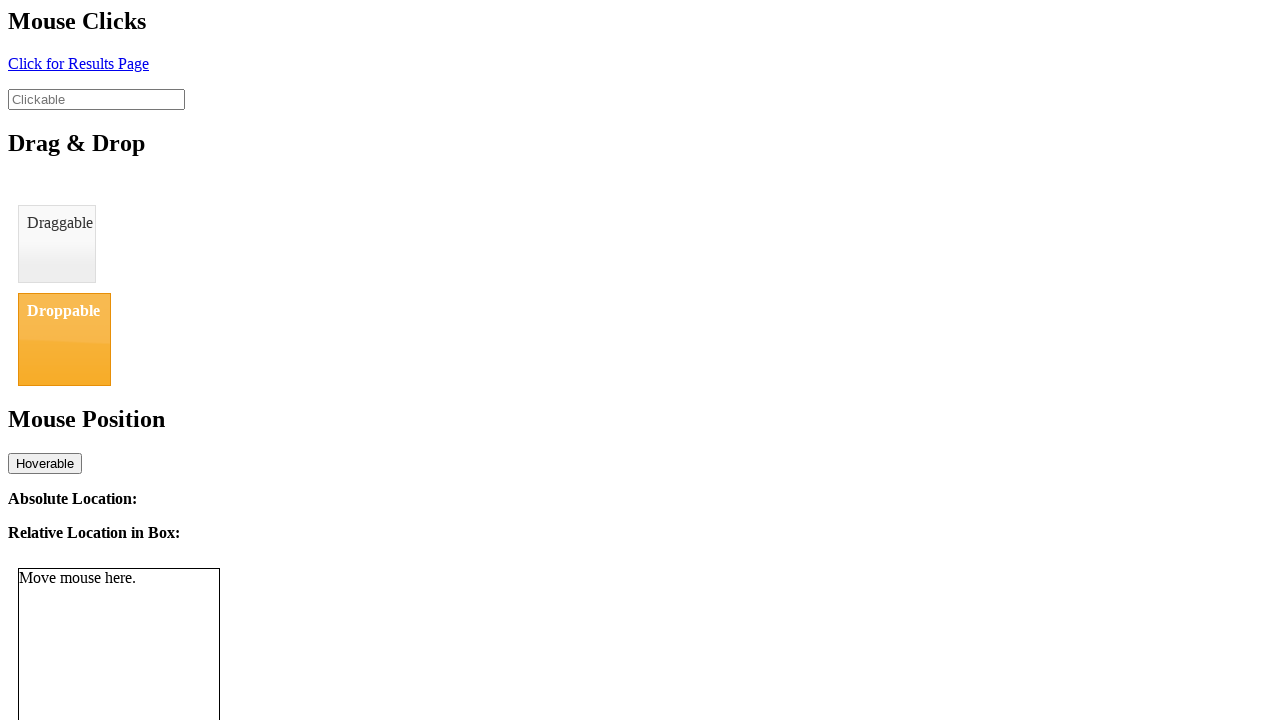

Navigated back in browser history (second back action)
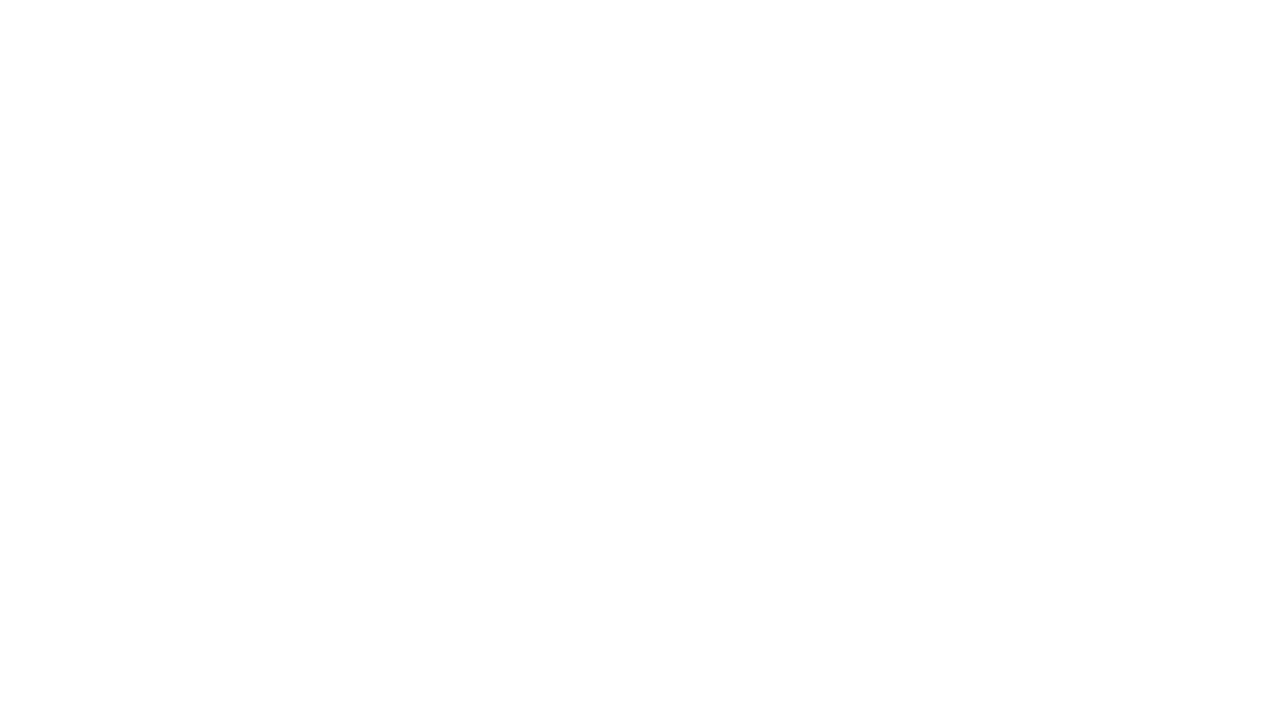

Waited 2 seconds to observe results
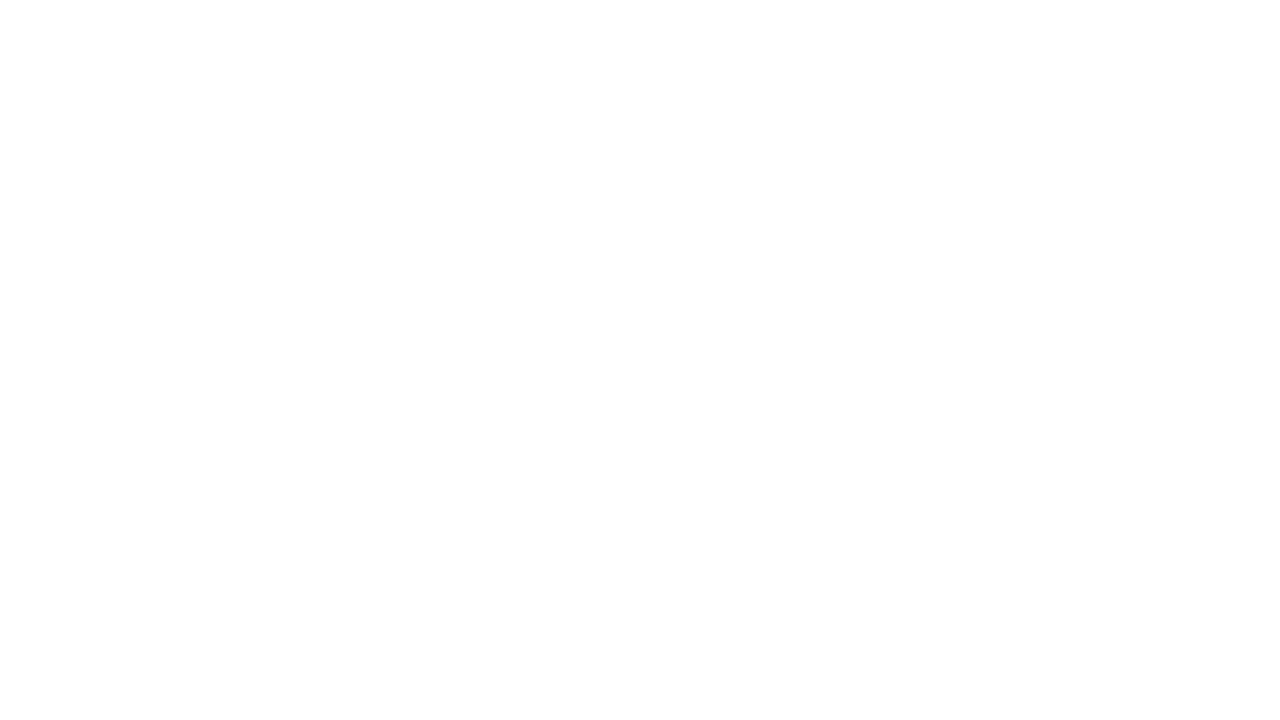

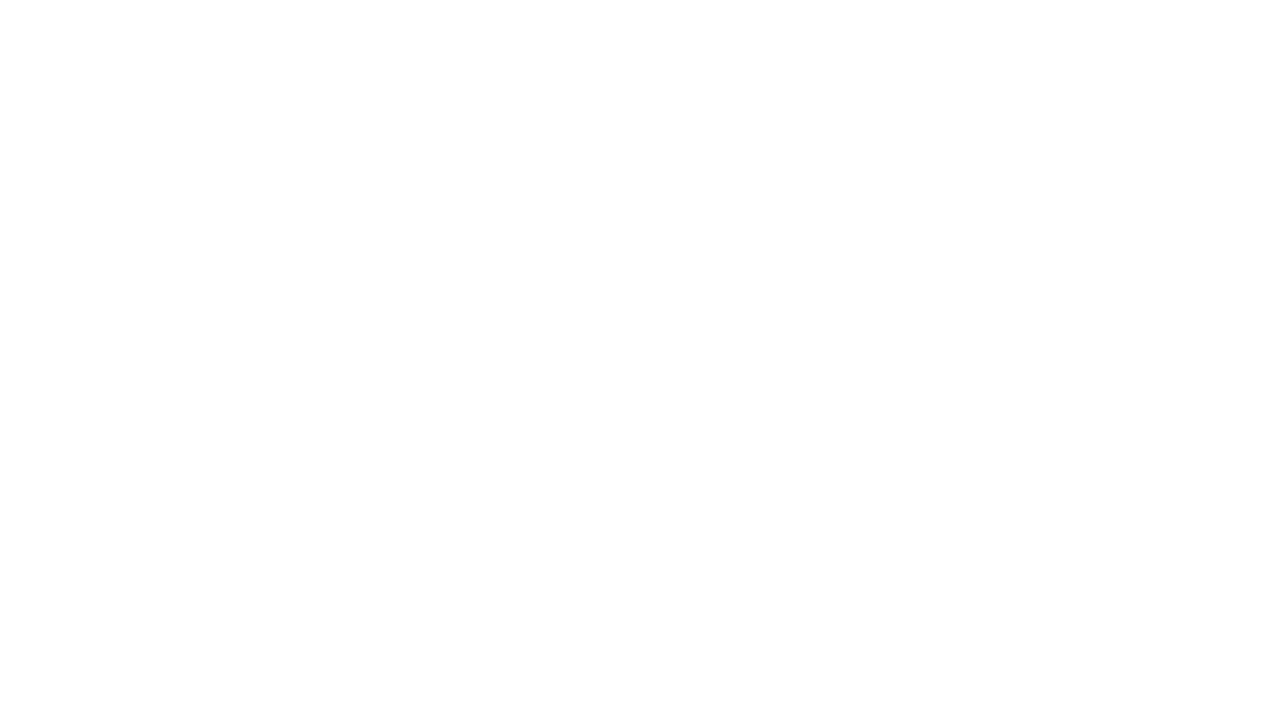